Tests JavaScript alert handling by programmatically creating and interacting with alert and confirm dialogs

Starting URL: https://www.calculator.net/calorie-calculator.html

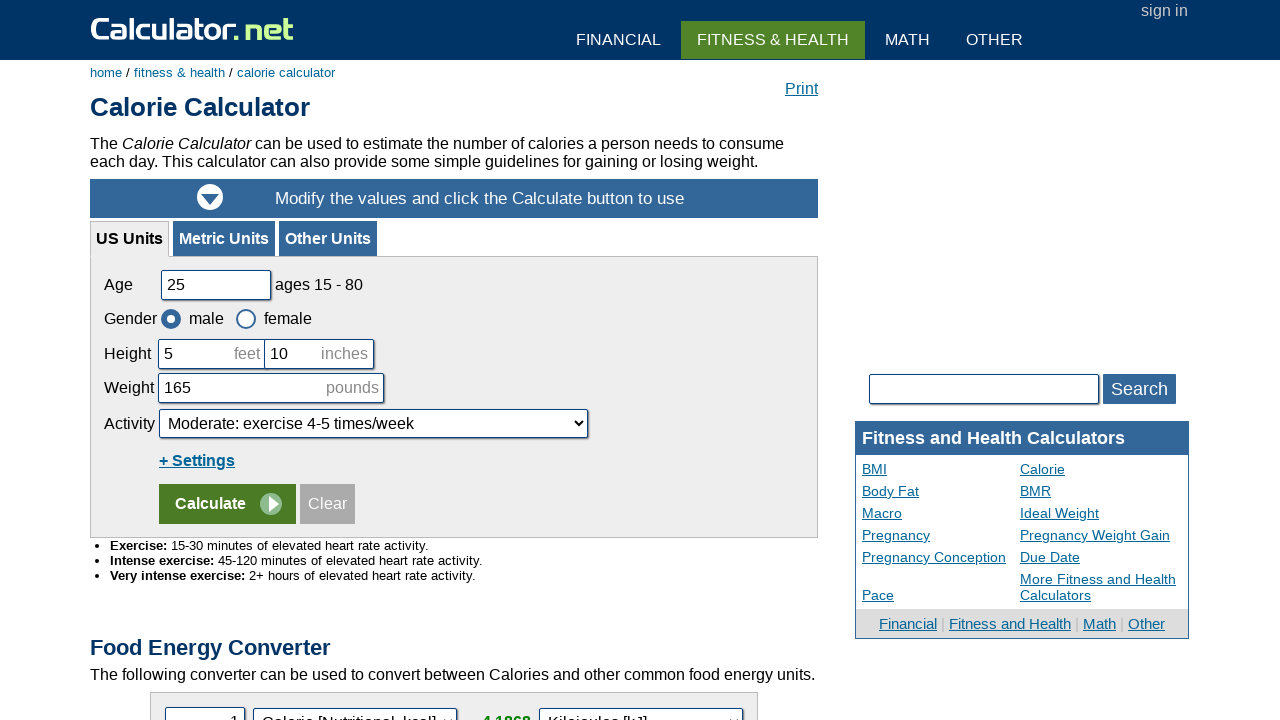

Triggered JavaScript alert dialog with validation message
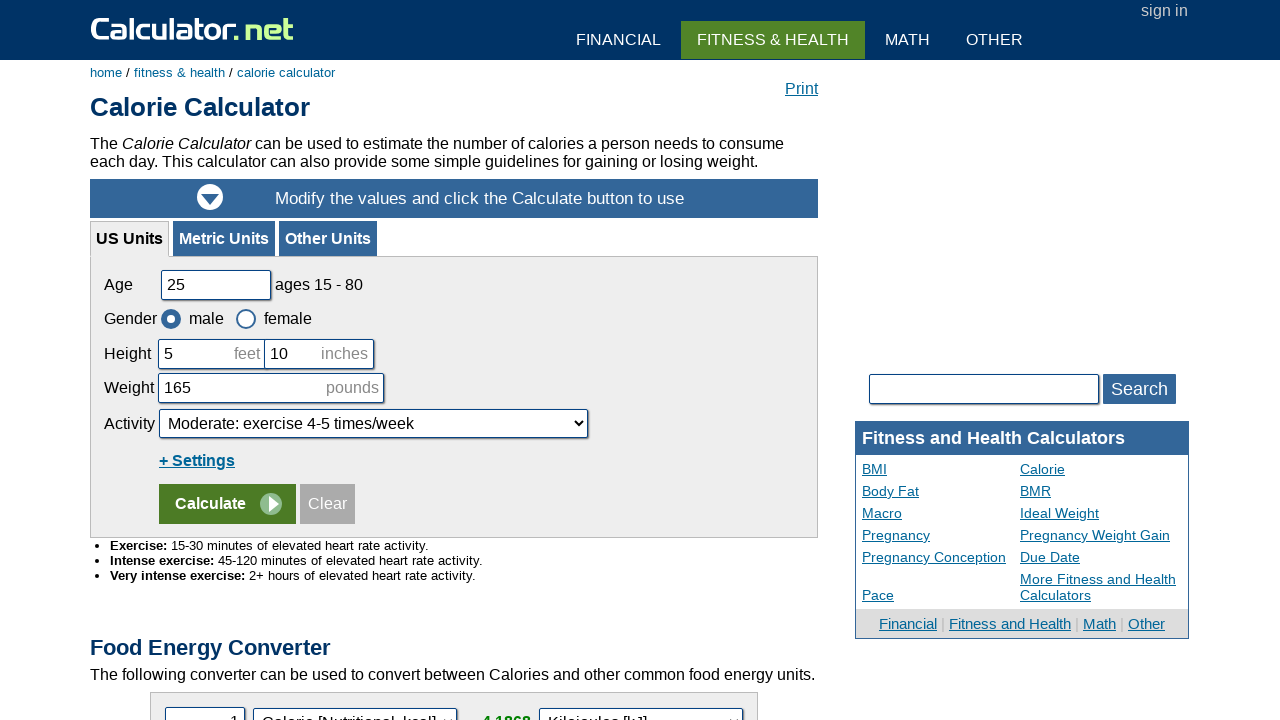

Set up dialog handler to accept alerts
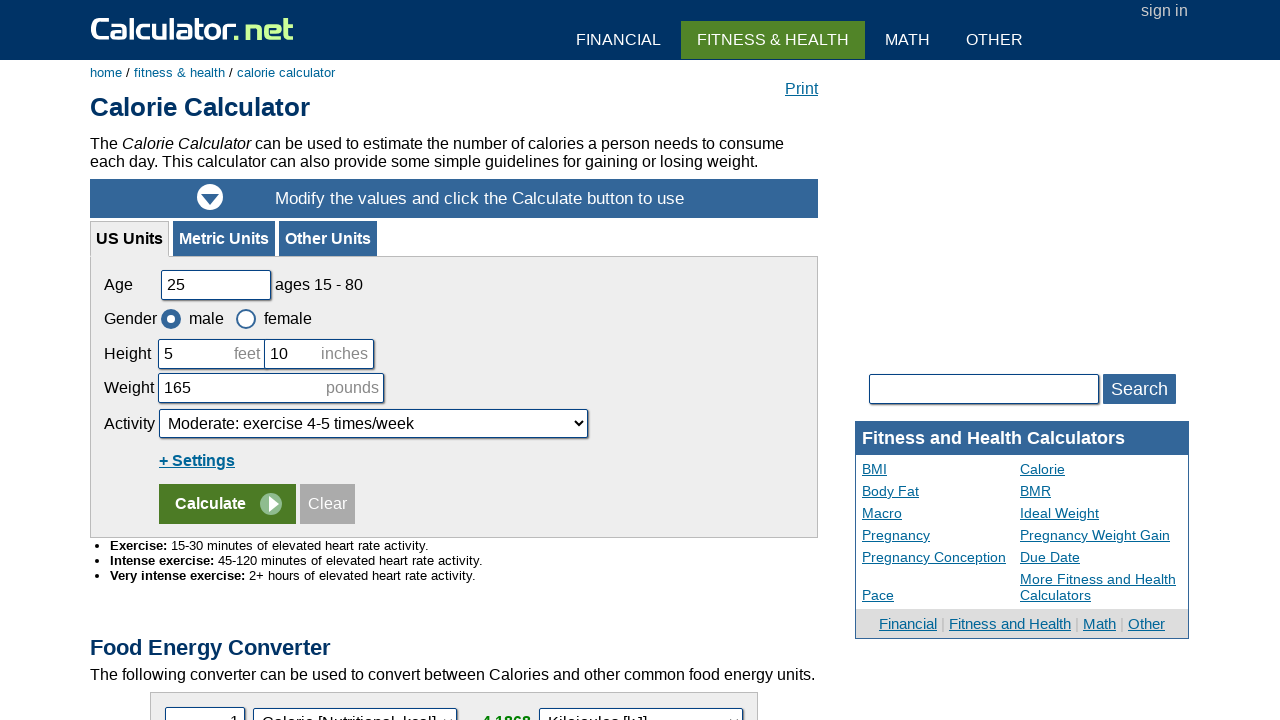

Waited 1 second for alert to be processed
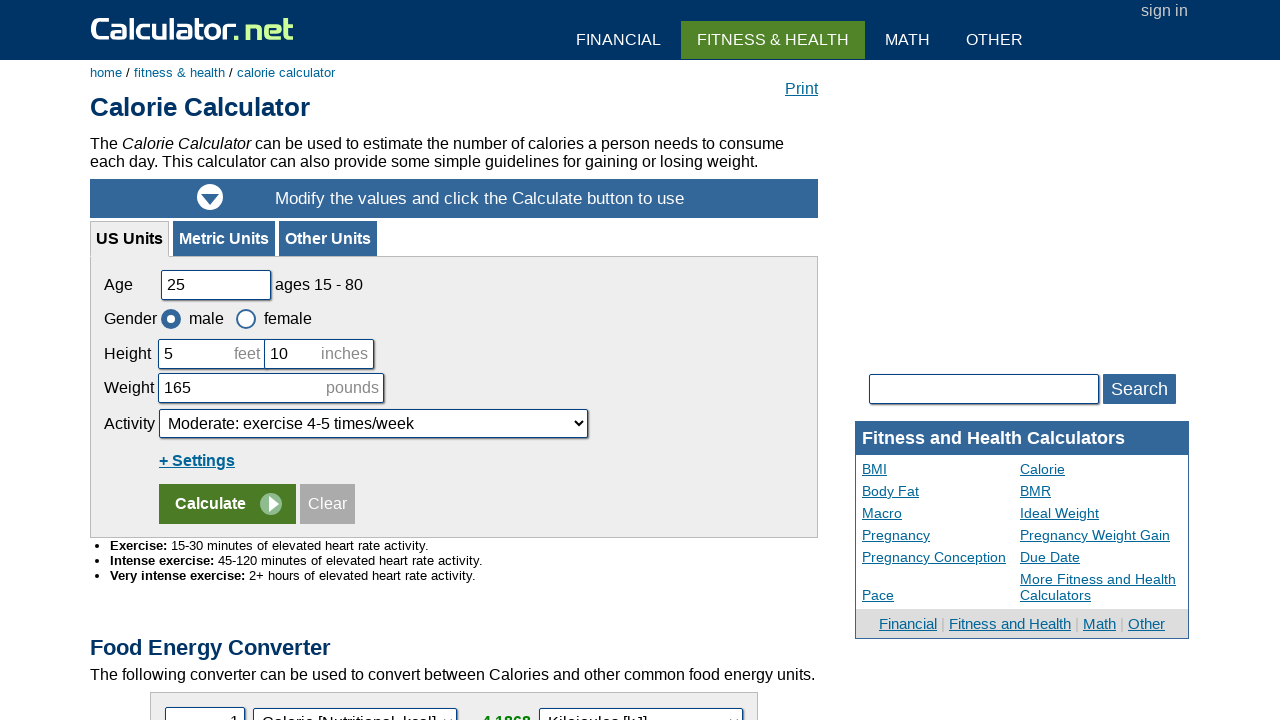

Triggered JavaScript confirm dialog asking for continuation
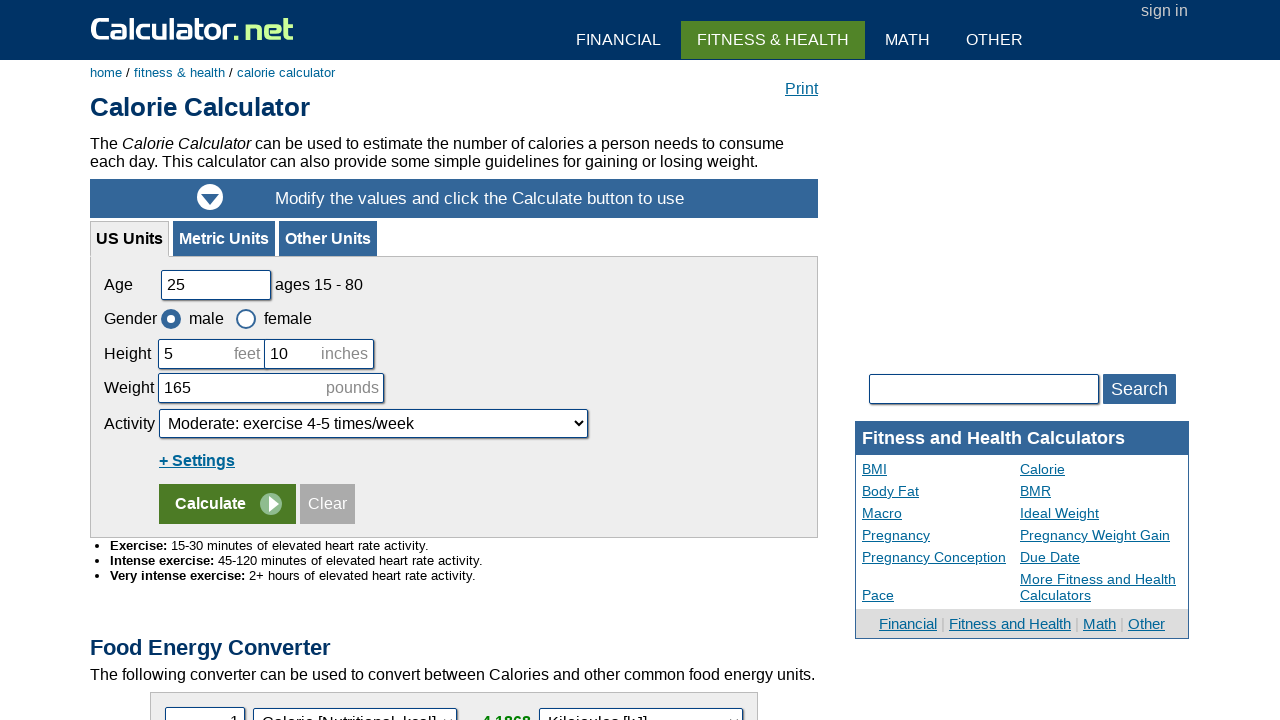

Set up dialog handler to dismiss confirm dialogs
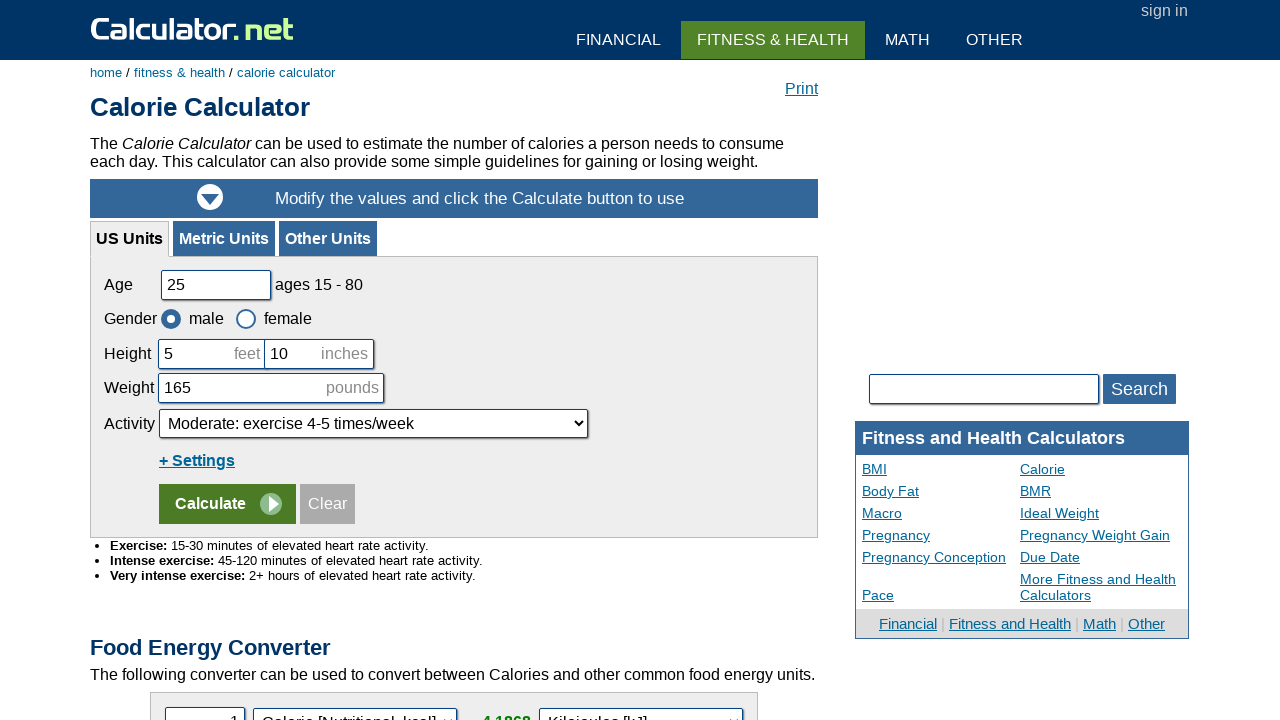

Waited 1 second for confirm dialog to be processed
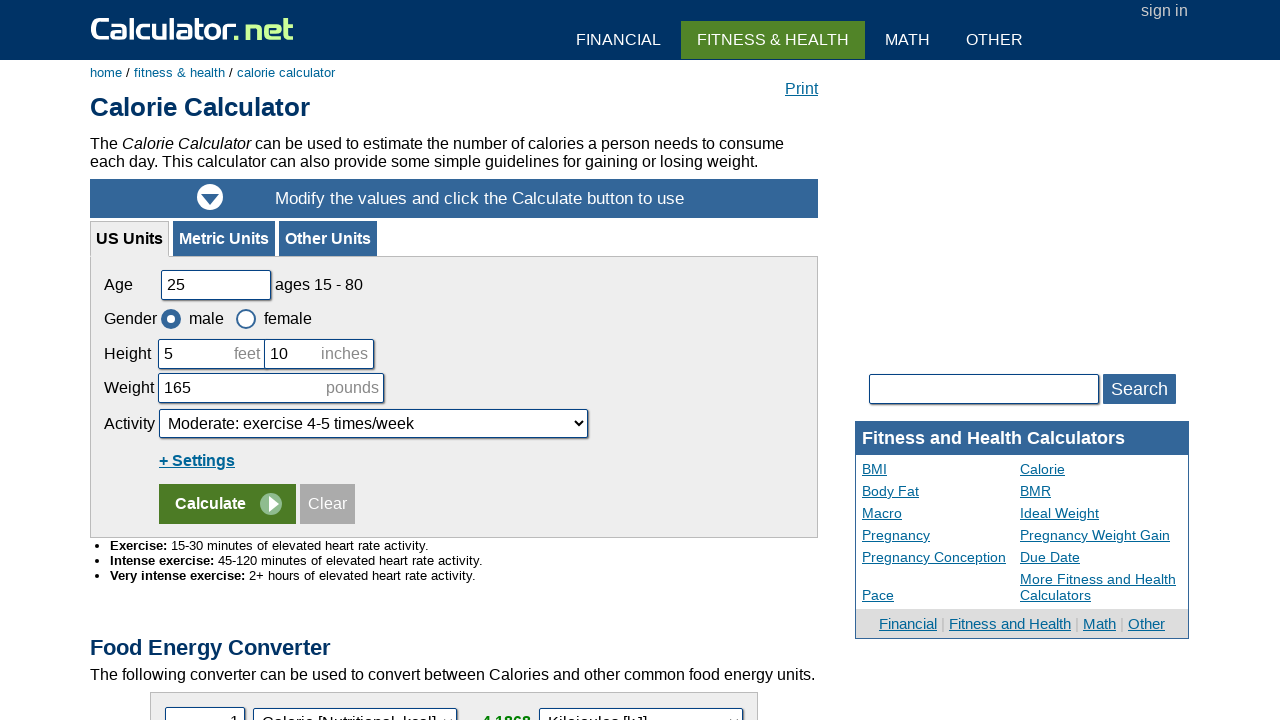

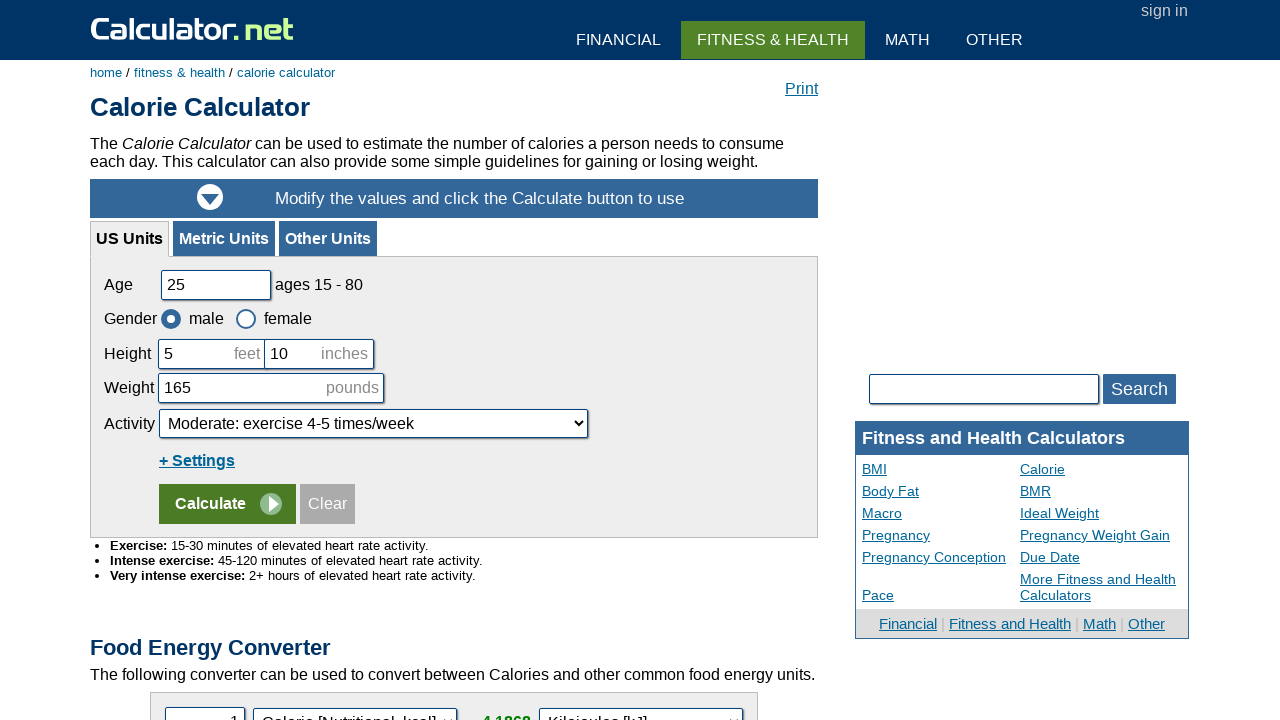